Tests the Python.org search functionality by entering a search term and submitting the search form

Starting URL: http://www.python.org

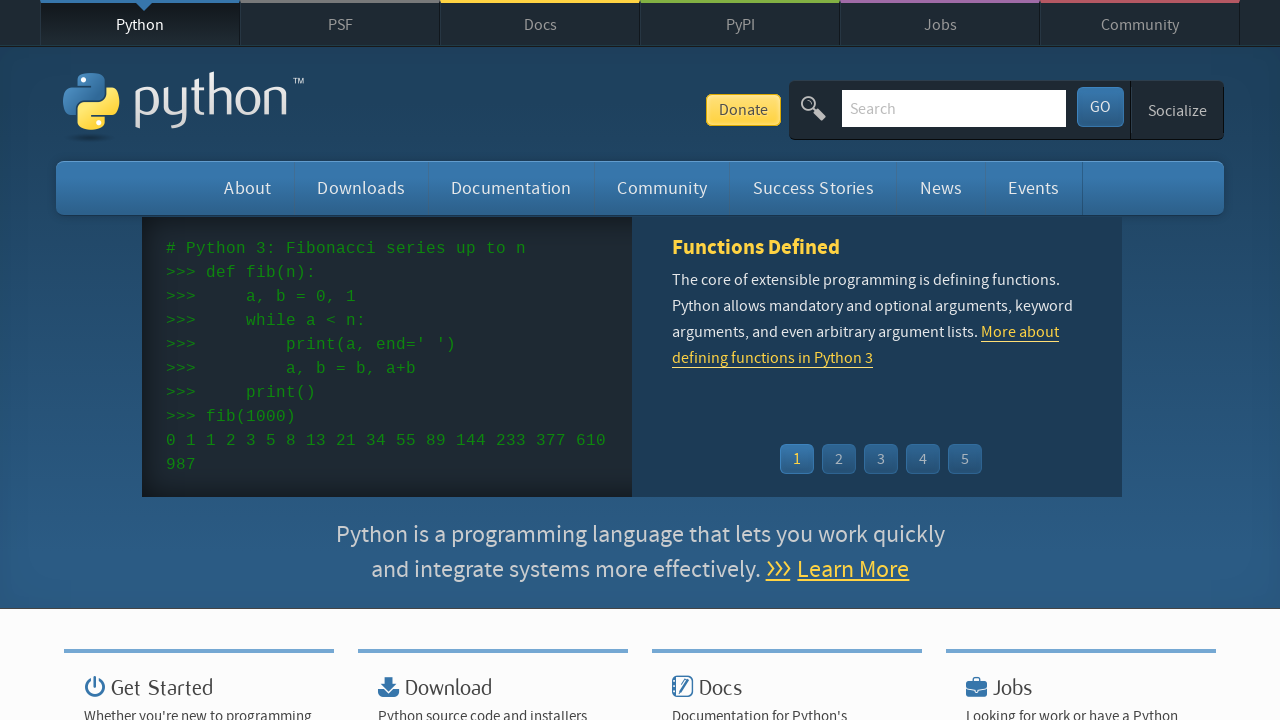

Verified 'Python' is in page title
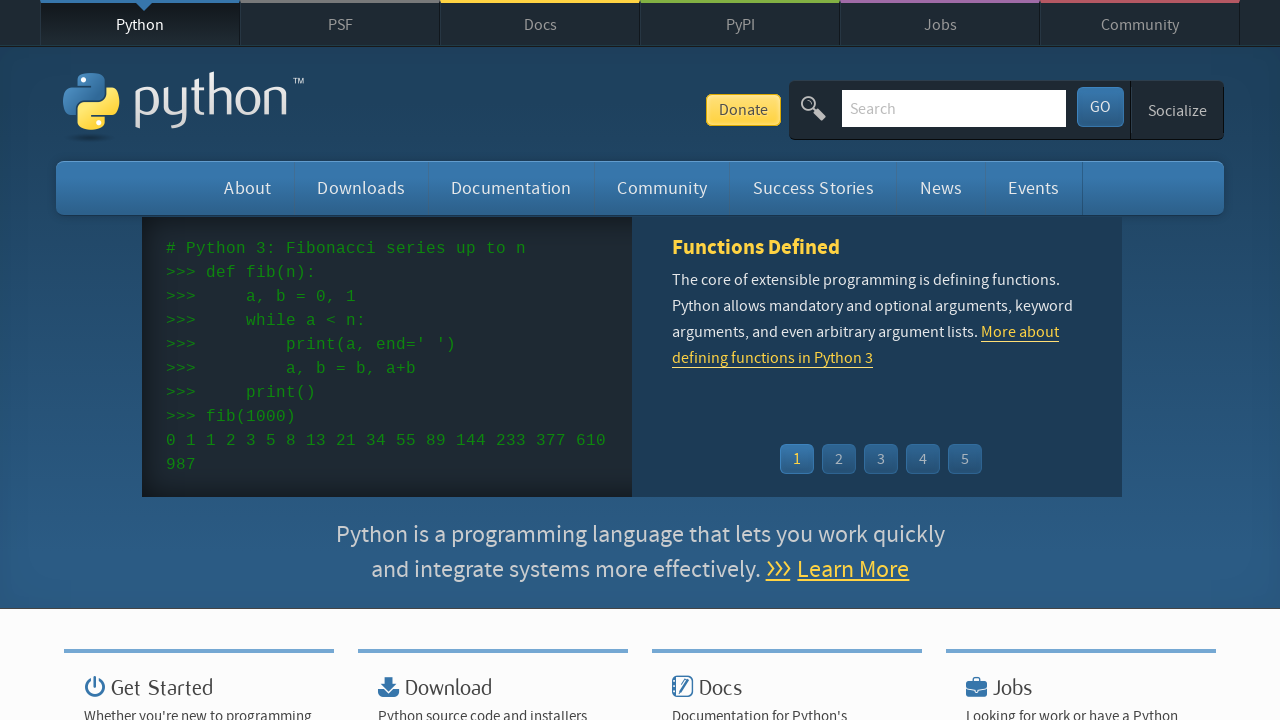

Filled search field with 'sorted' on #id-search-field
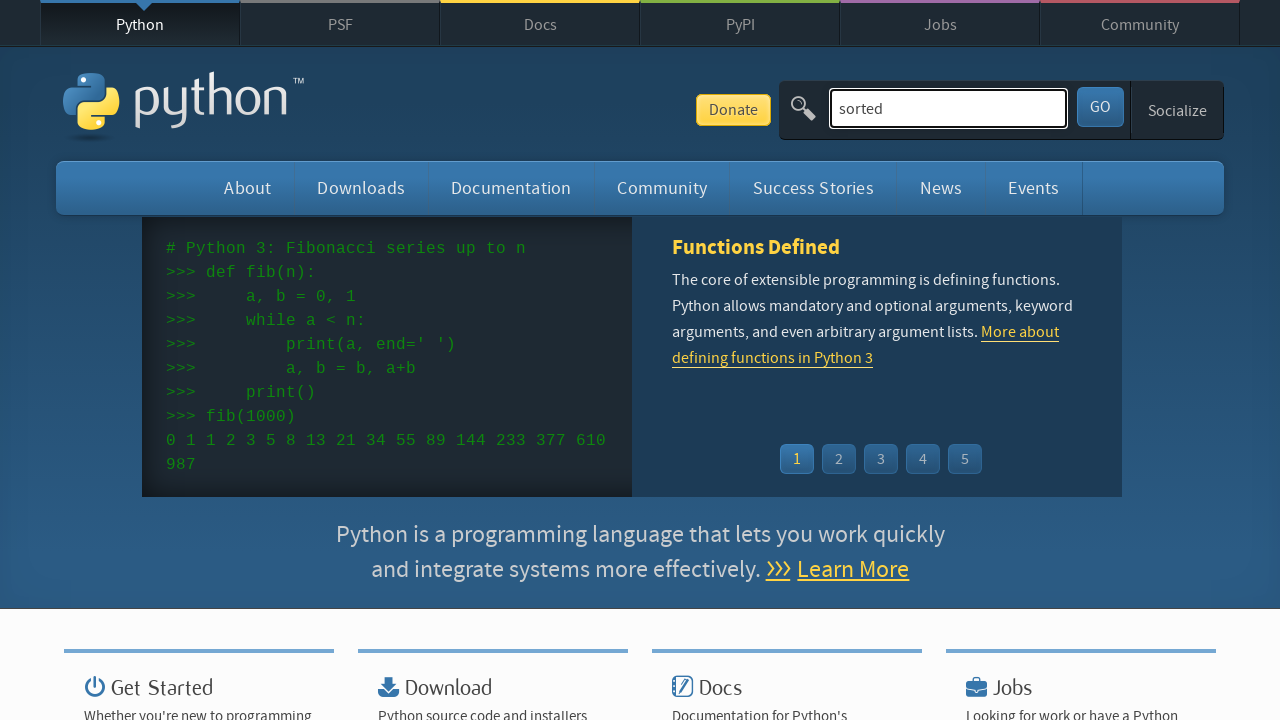

Pressed Enter to submit search form on #id-search-field
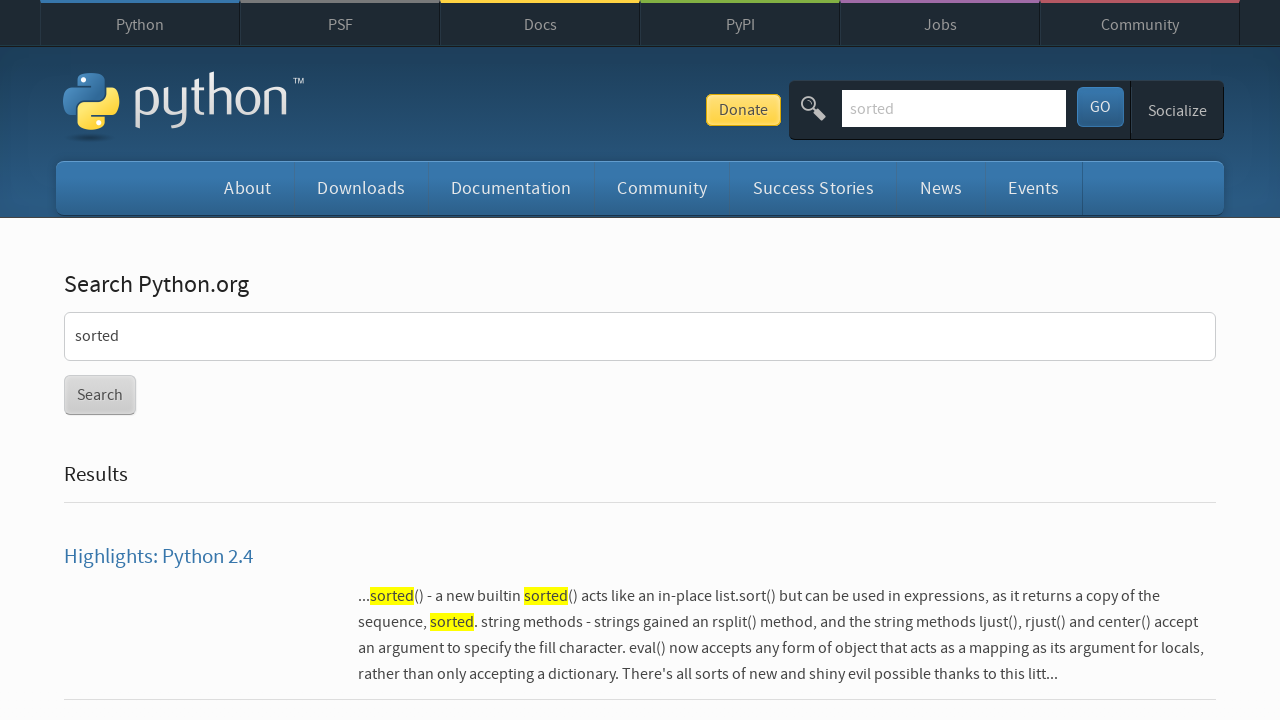

Waited for search results to load (networkidle)
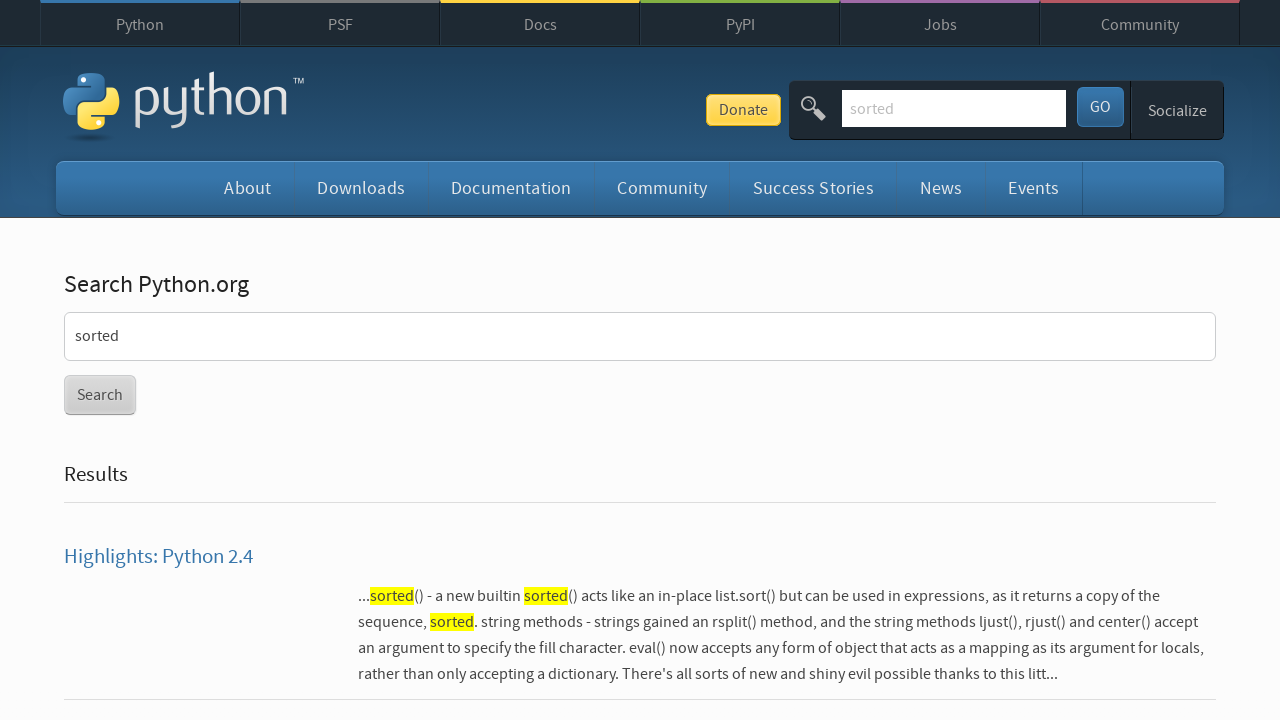

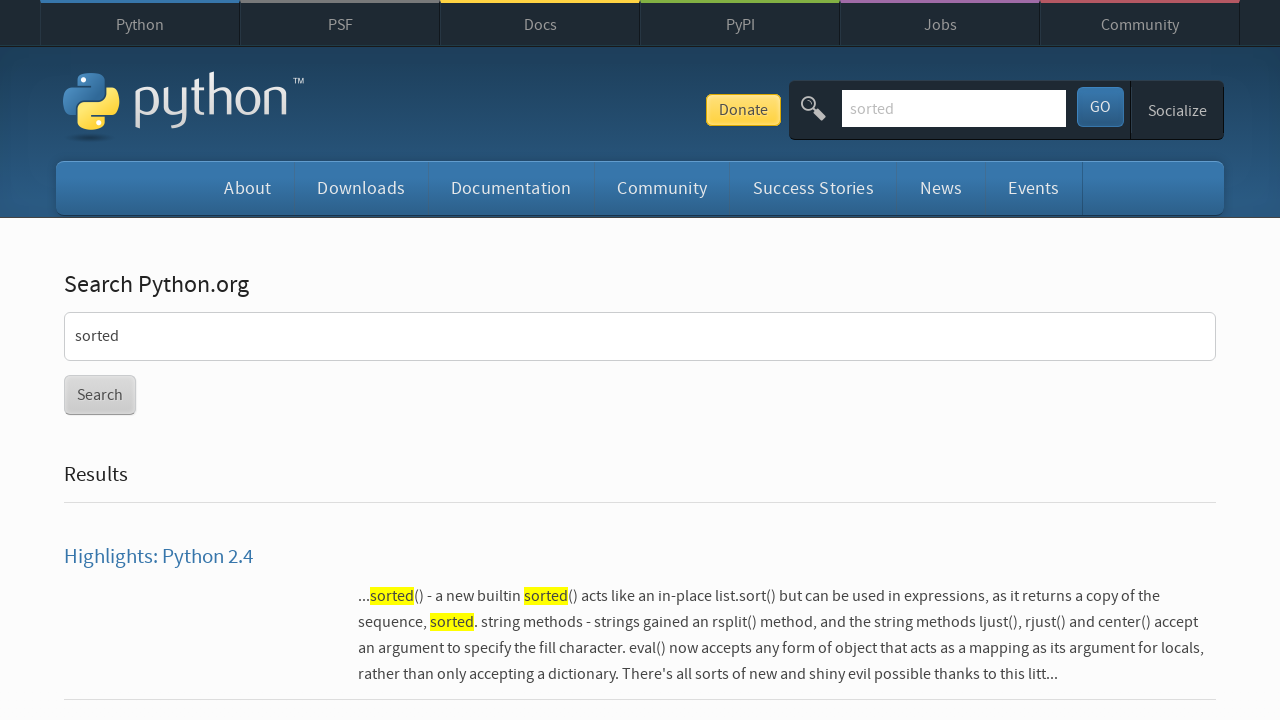